Tests dropdown selection by calculating the sum of two displayed numbers and selecting that value from a dropdown by value attribute, then clicking submit

Starting URL: https://suninjuly.github.io/selects1.html

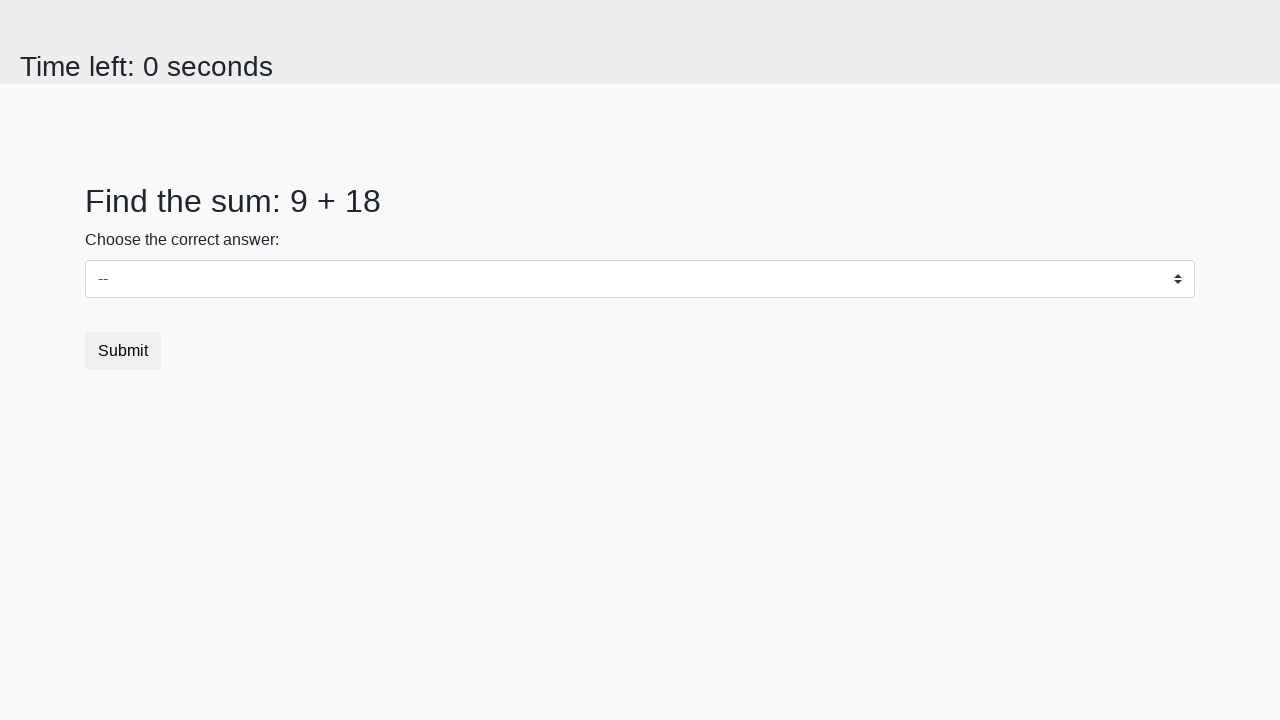

Set up dialog handler to accept all dialogs
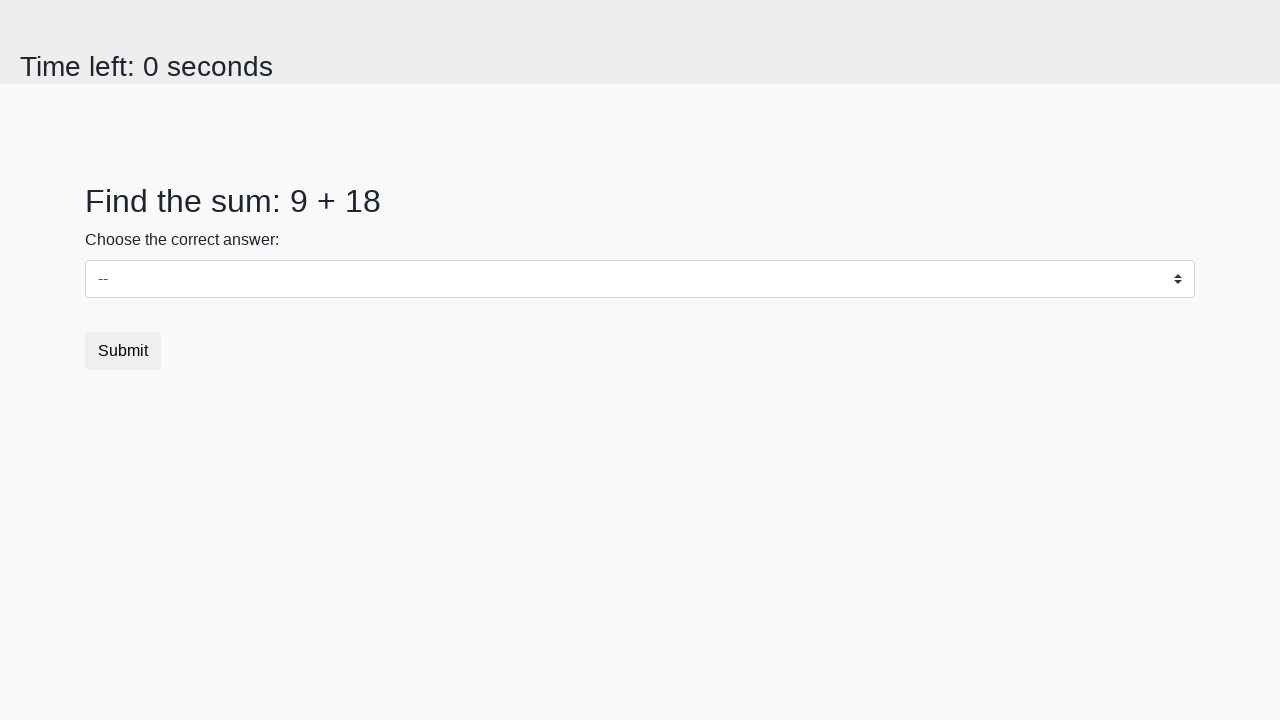

Retrieved first number from #num1 element
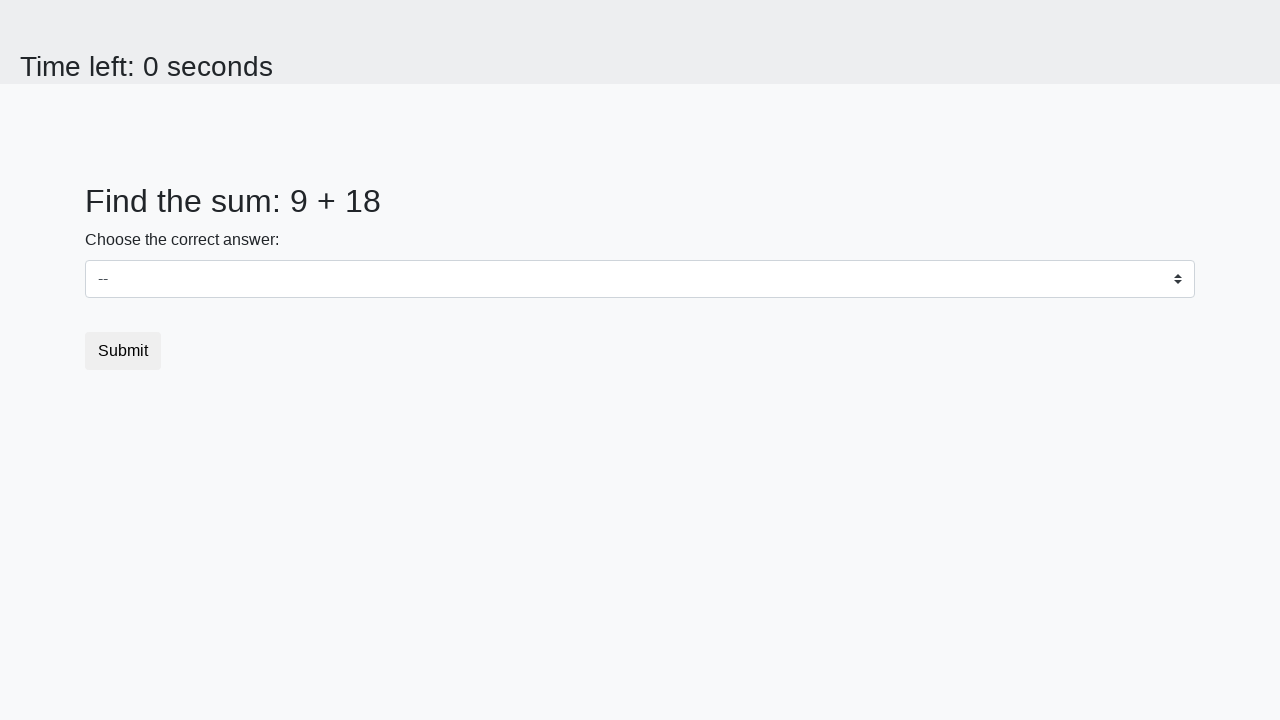

Retrieved second number from #num2 element
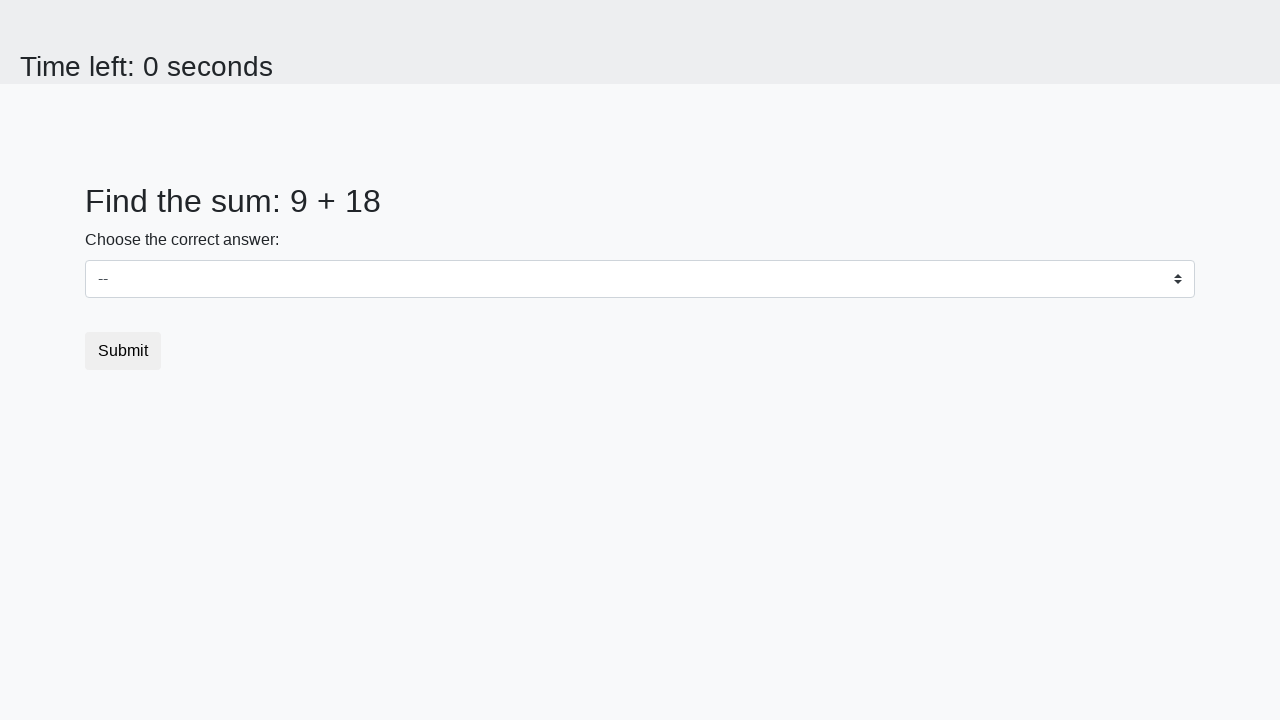

Calculated sum of the two numbers: 9 + 18 = 27
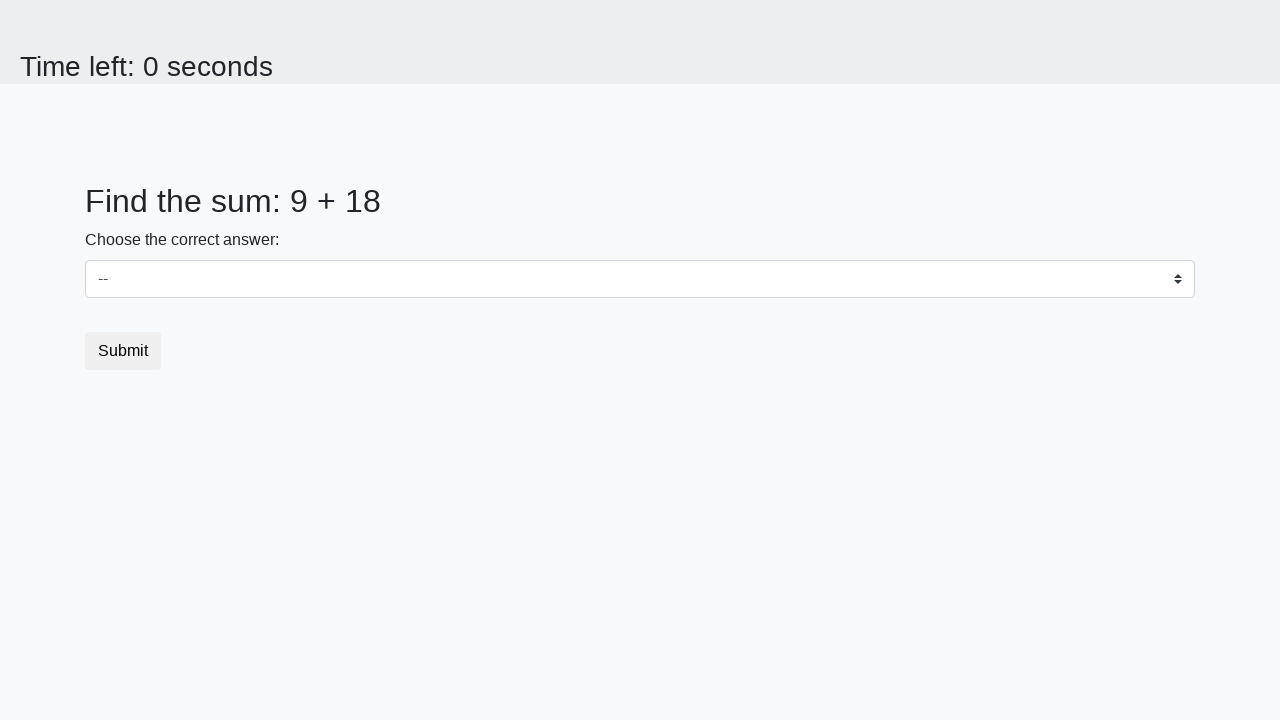

Selected value 27 from dropdown by value attribute on #dropdown
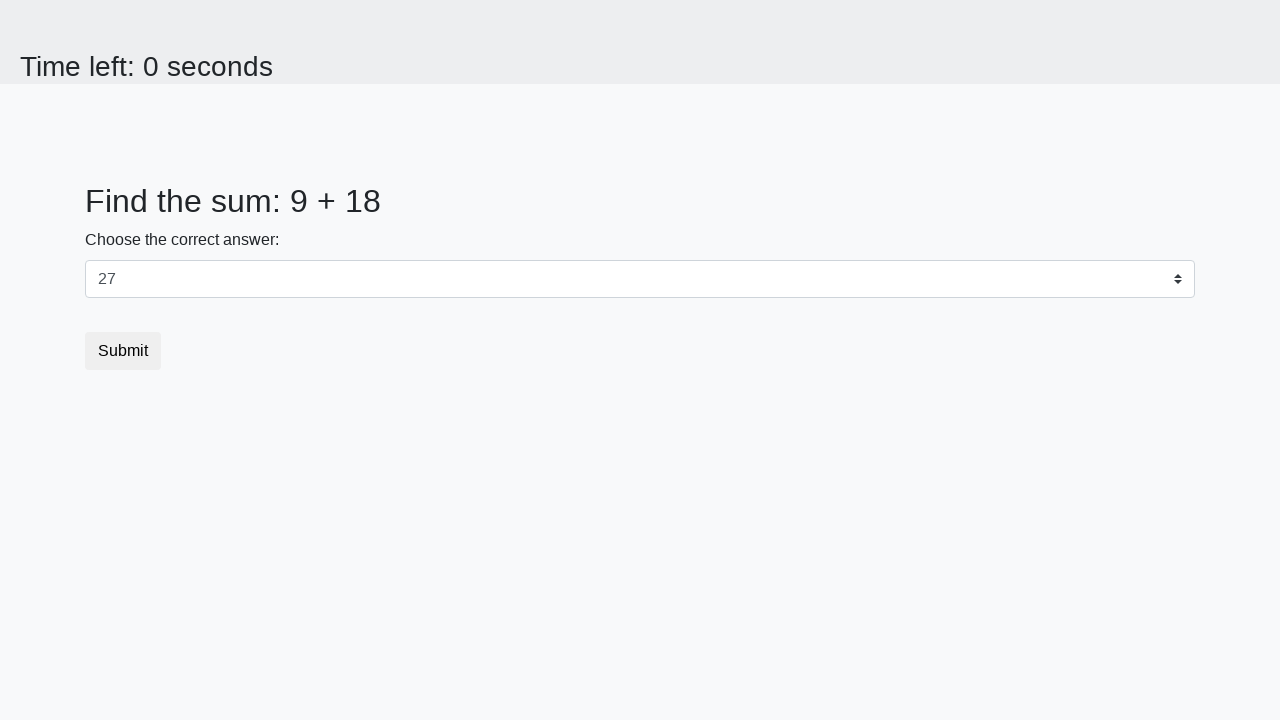

Clicked Submit button at (123, 351) on internal:role=button[name="Submit"i]
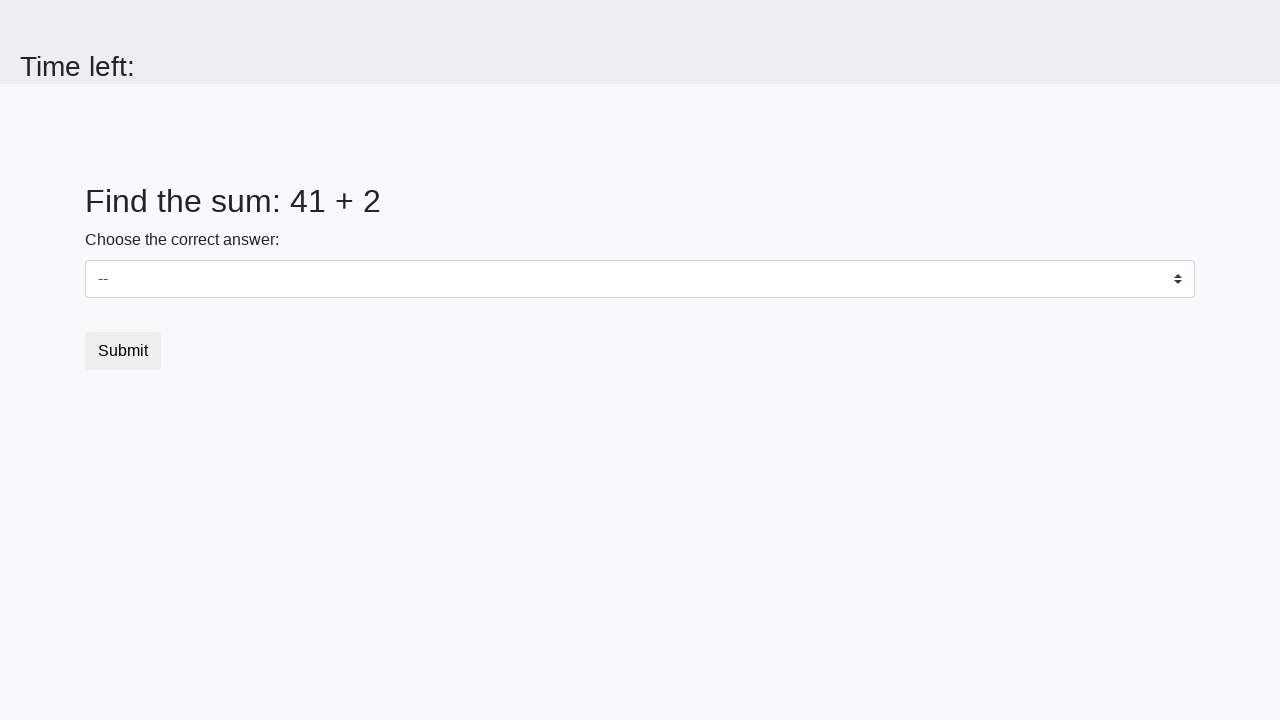

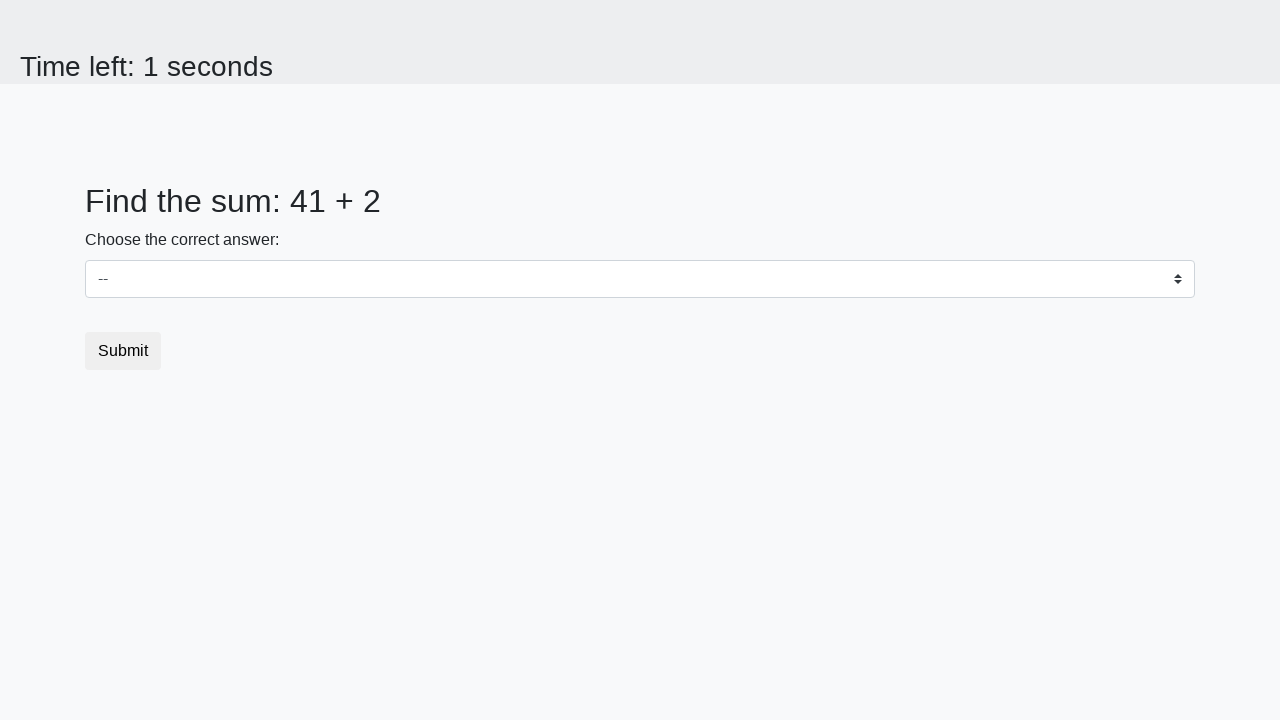